Tests draggable functionality by moving an element to multiple positions within an iframe

Starting URL: https://jqueryui.com/draggable/

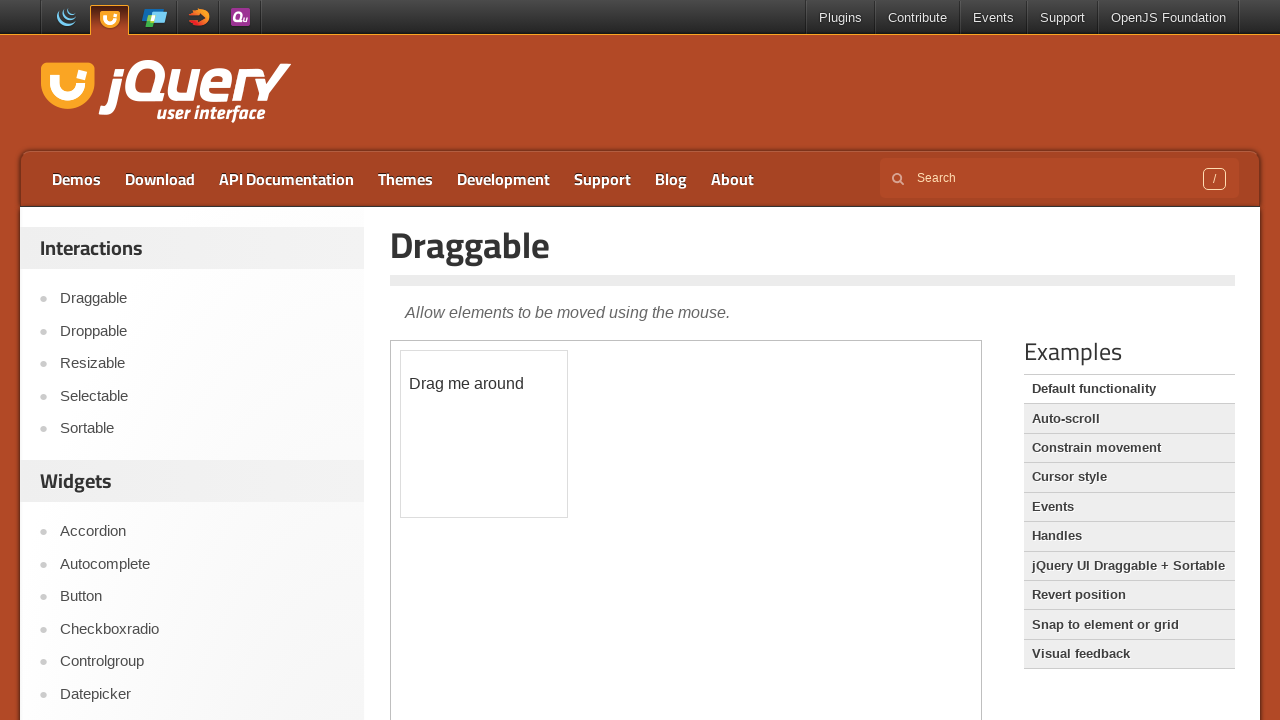

Located draggable element in iframe
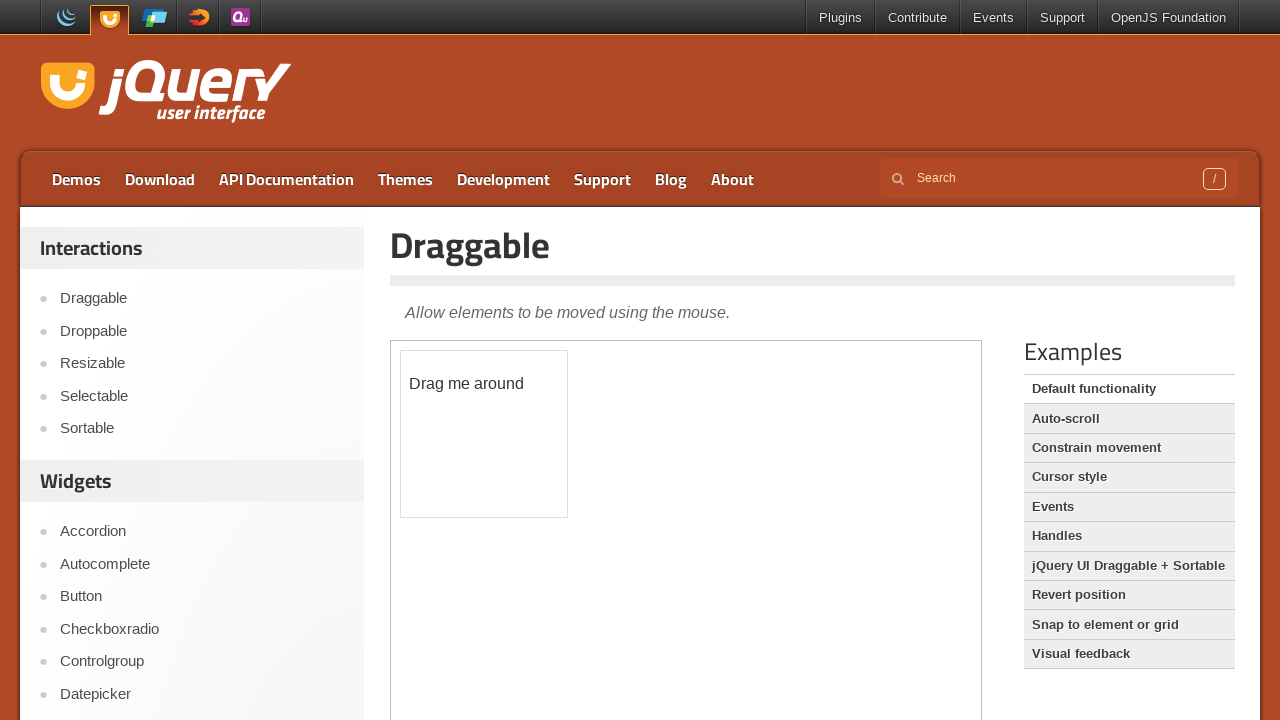

Draggable element is now visible
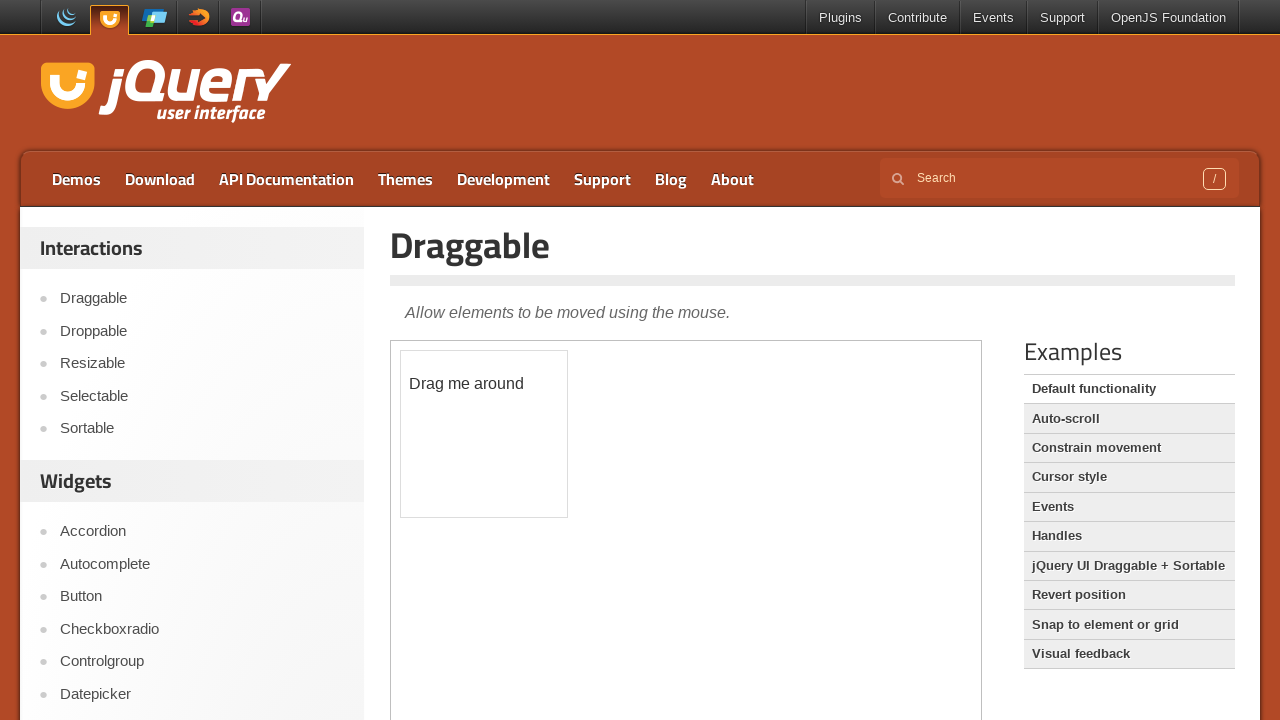

Retrieved initial position of draggable element
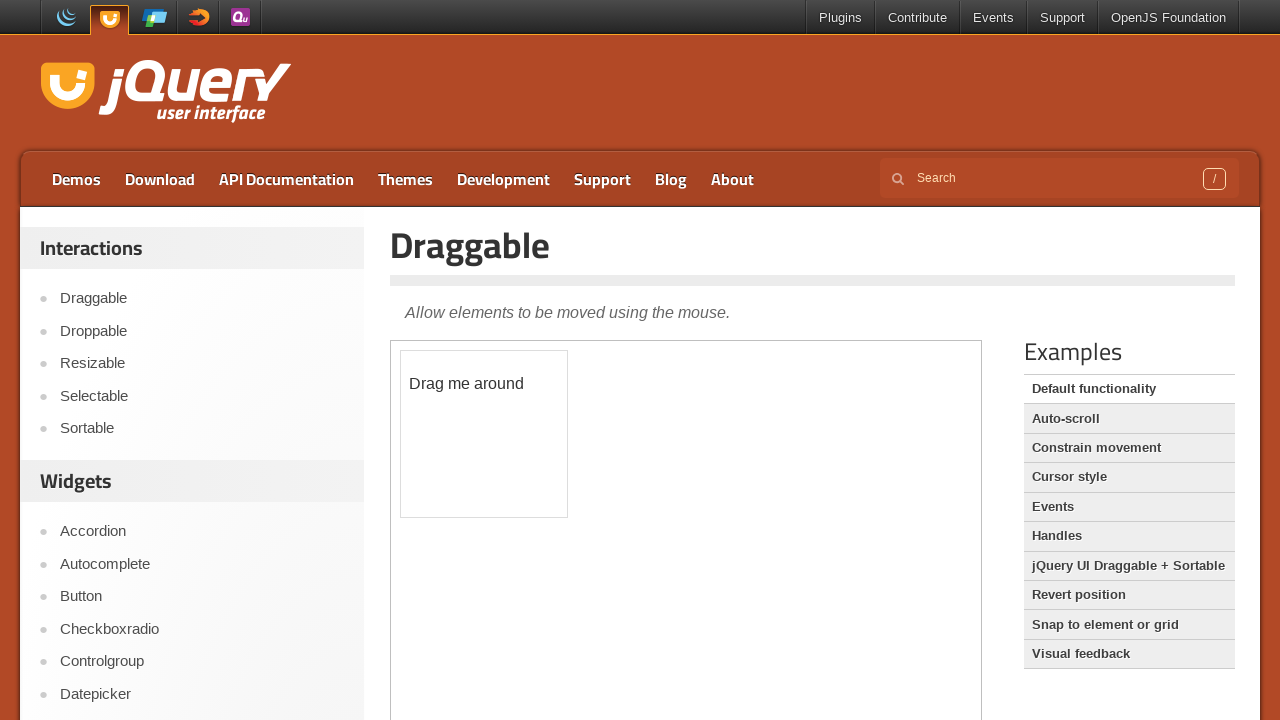

Moved mouse to initial draggable element position at (484, 434)
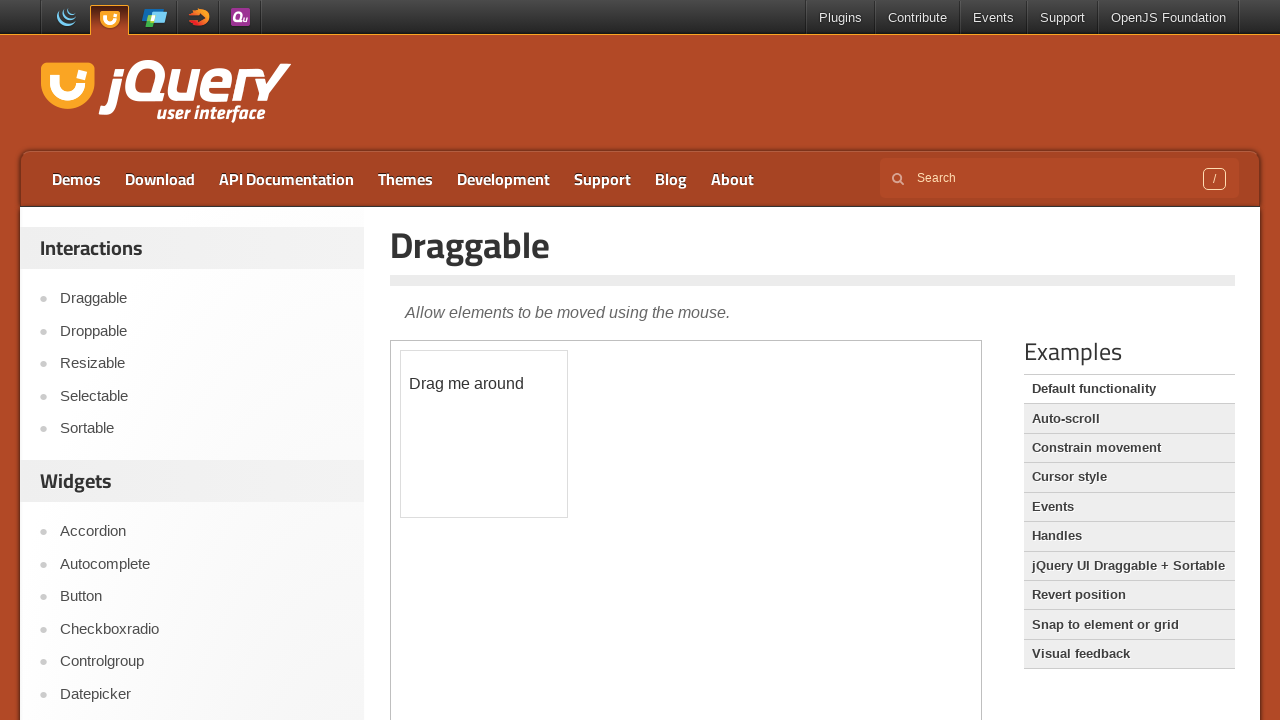

Pressed mouse button down on draggable element at (484, 434)
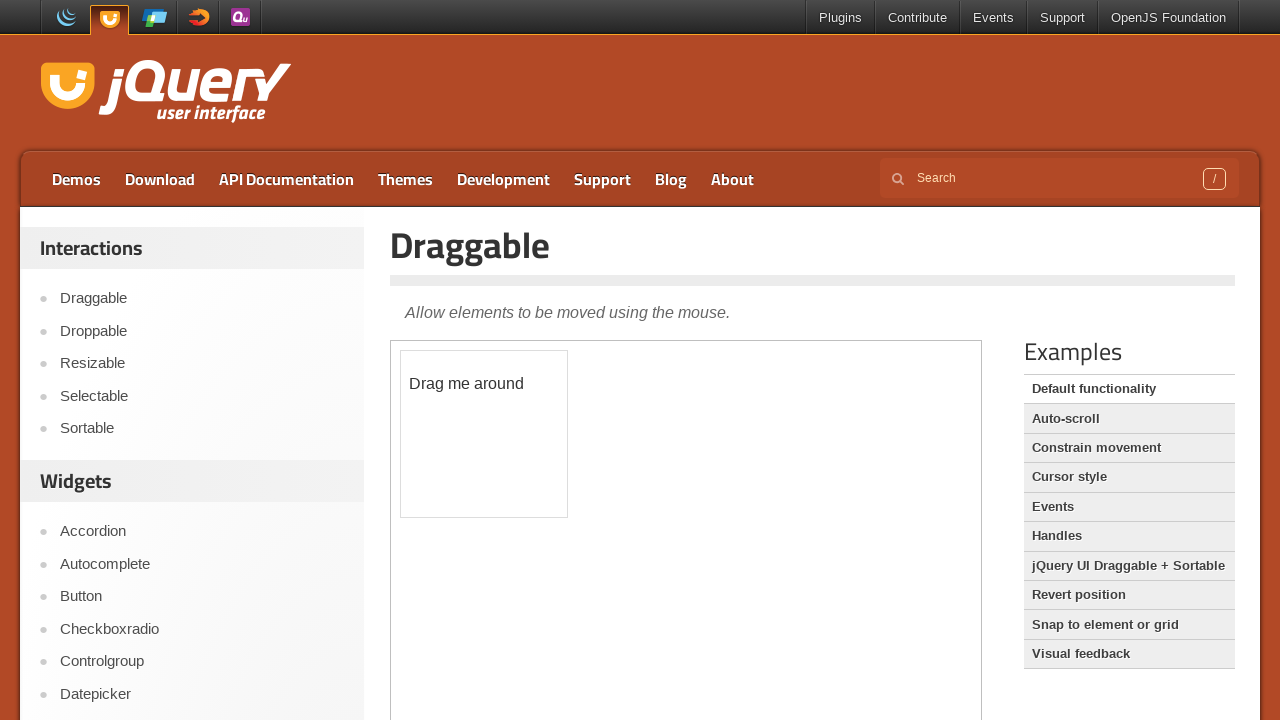

Dragged element right and down (first drag operation) at (664, 524)
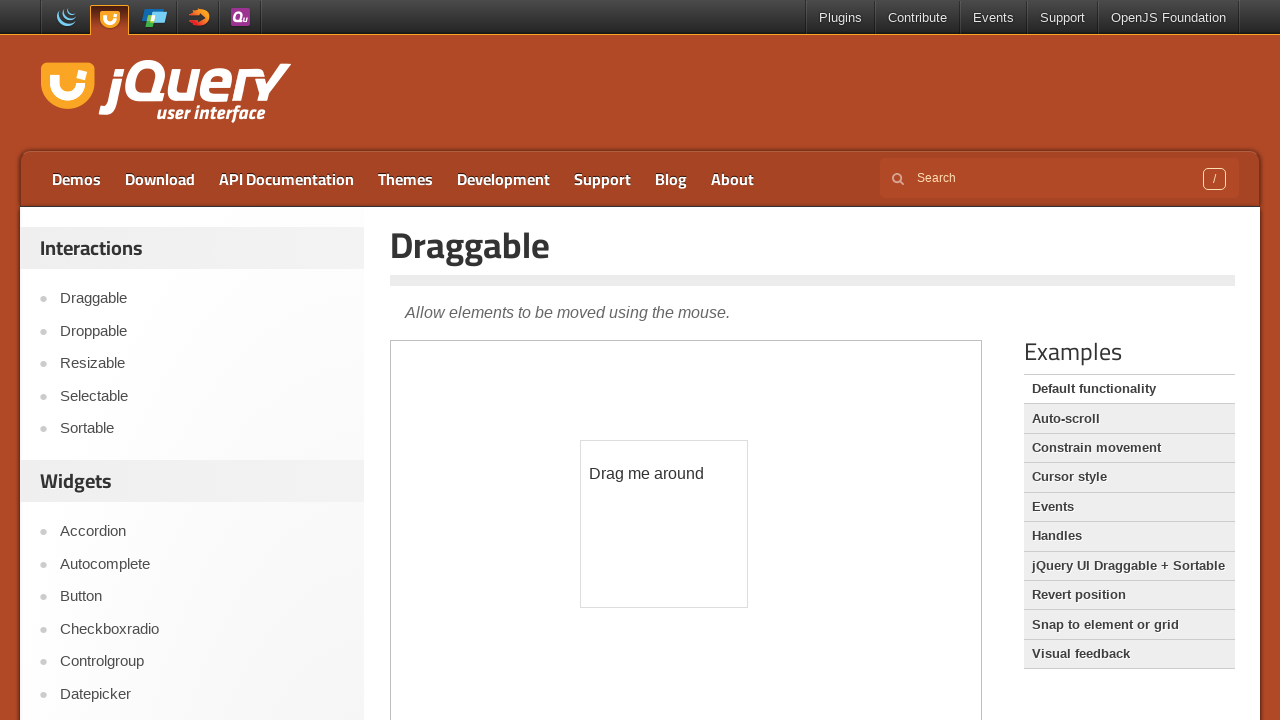

Released mouse button after first drag at (664, 524)
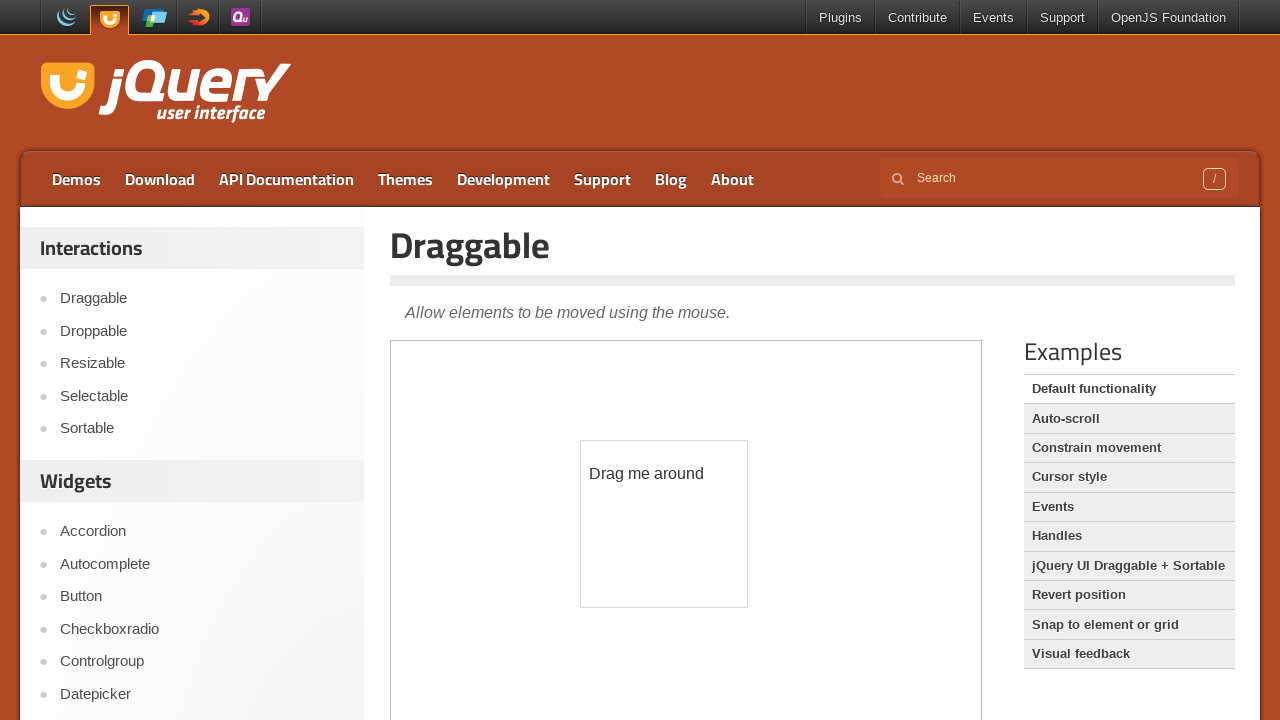

Moved mouse to element's new position after first drag at (664, 524)
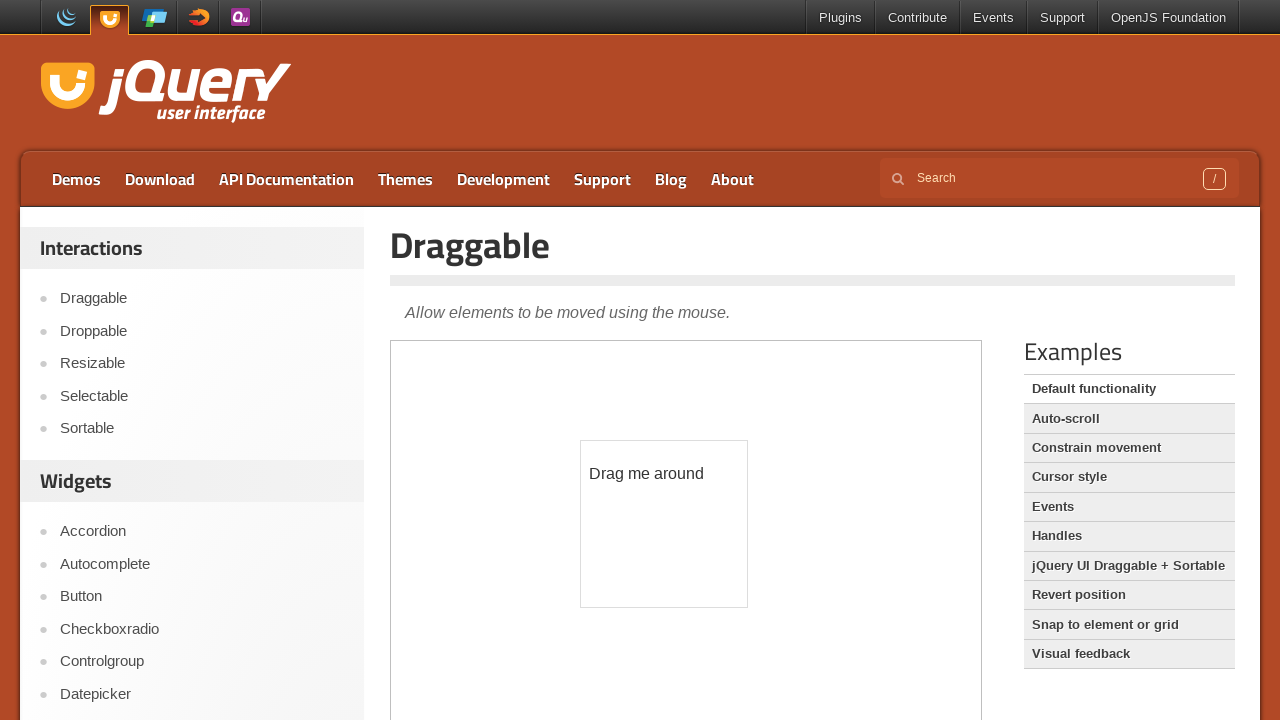

Pressed mouse button down for second drag operation at (664, 524)
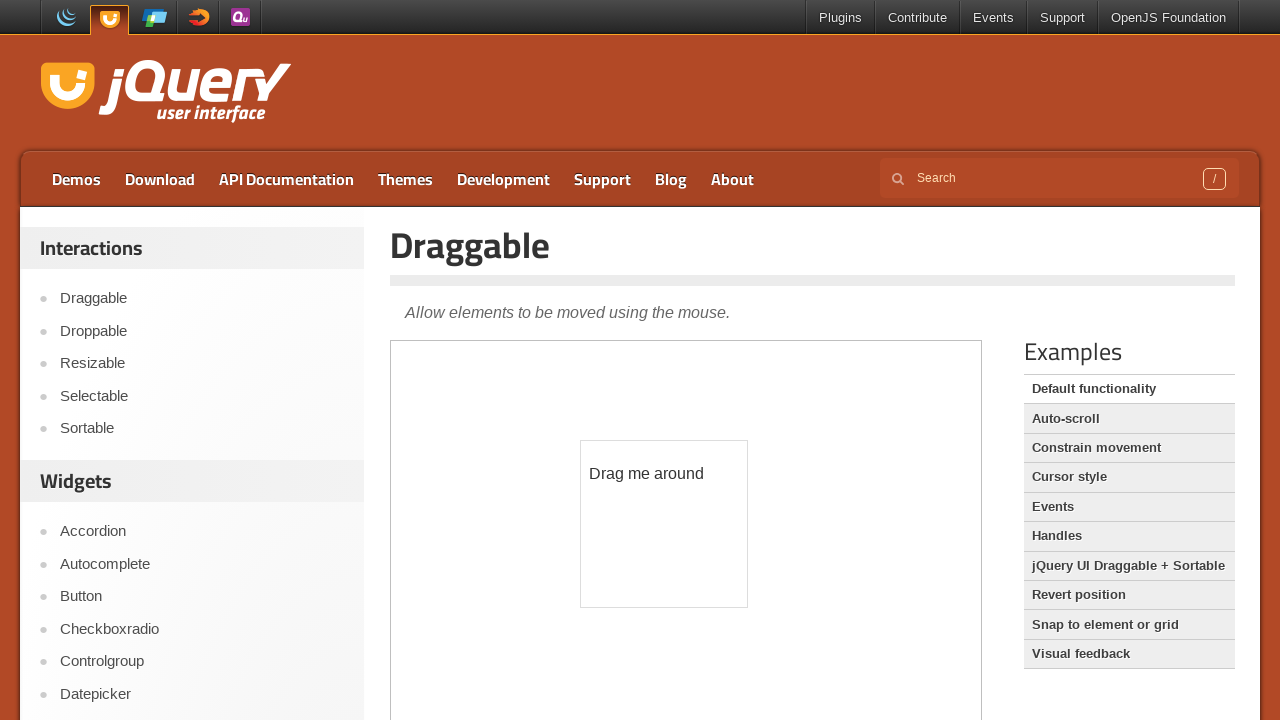

Dragged element left and down (second drag operation) at (544, 554)
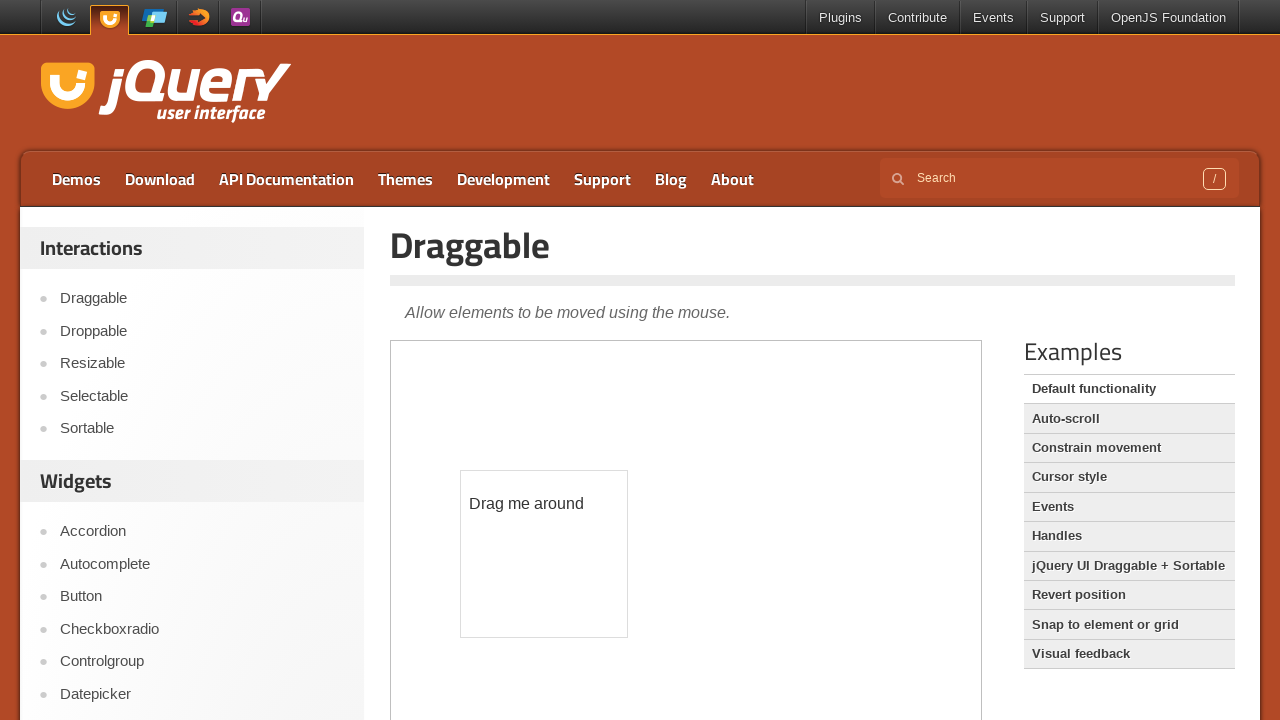

Released mouse button after second drag at (544, 554)
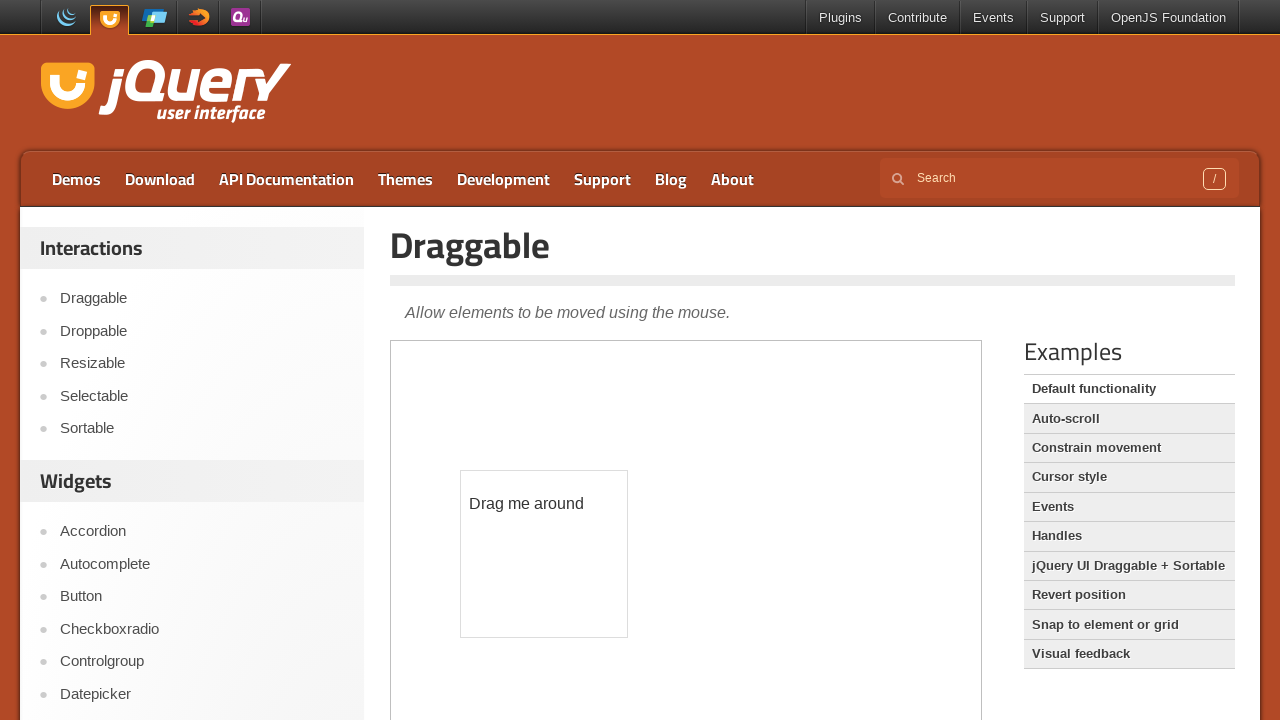

Moved mouse to element's position after second drag at (544, 554)
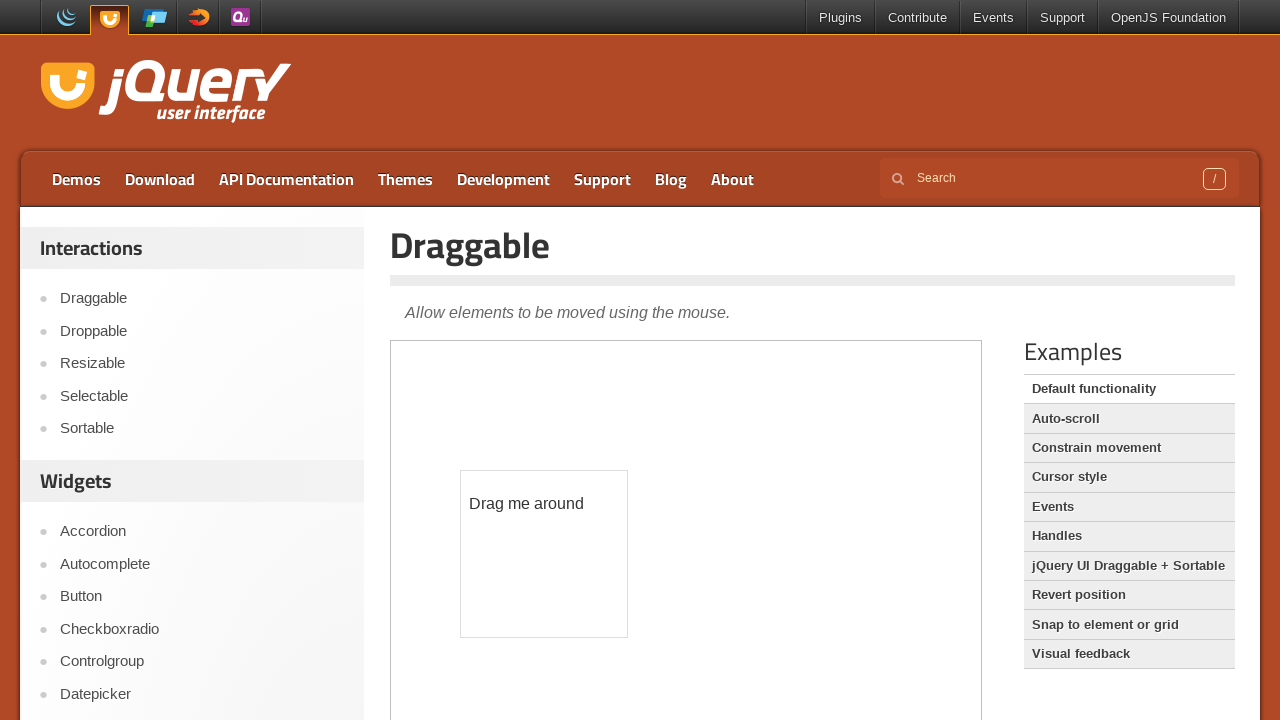

Pressed mouse button down for third drag operation at (544, 554)
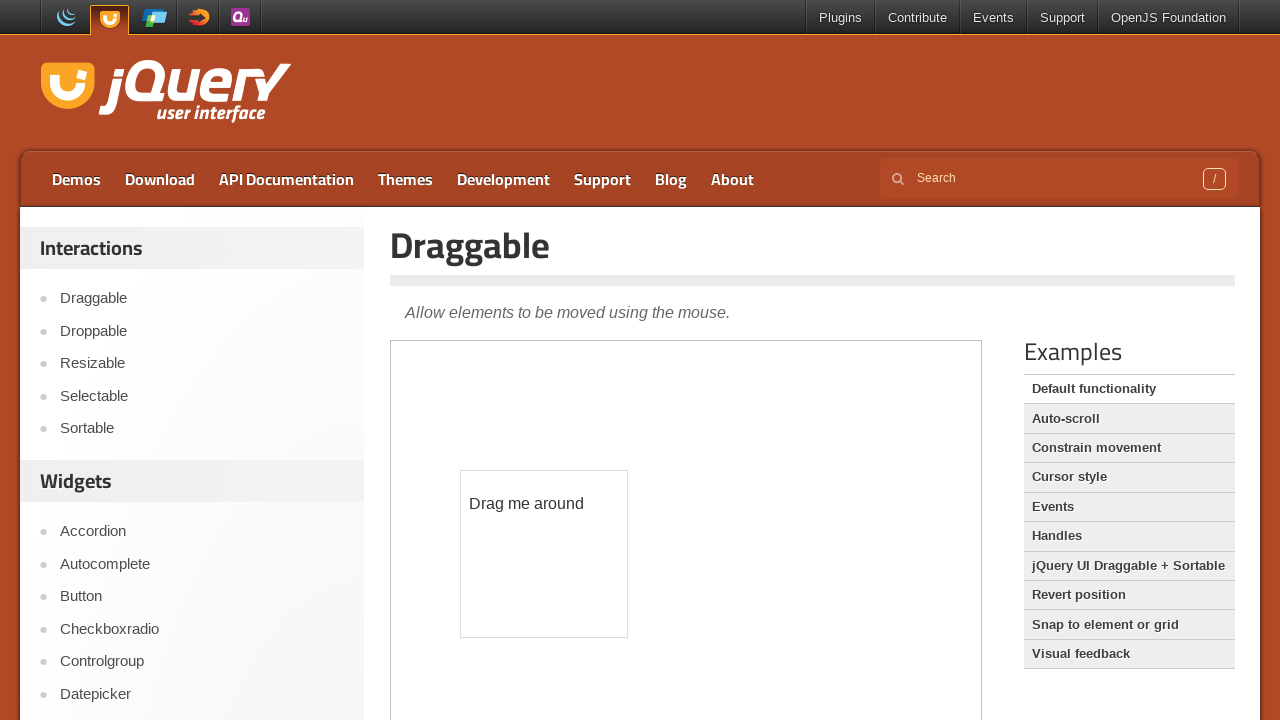

Dragged element slightly left and up (third drag operation) at (524, 474)
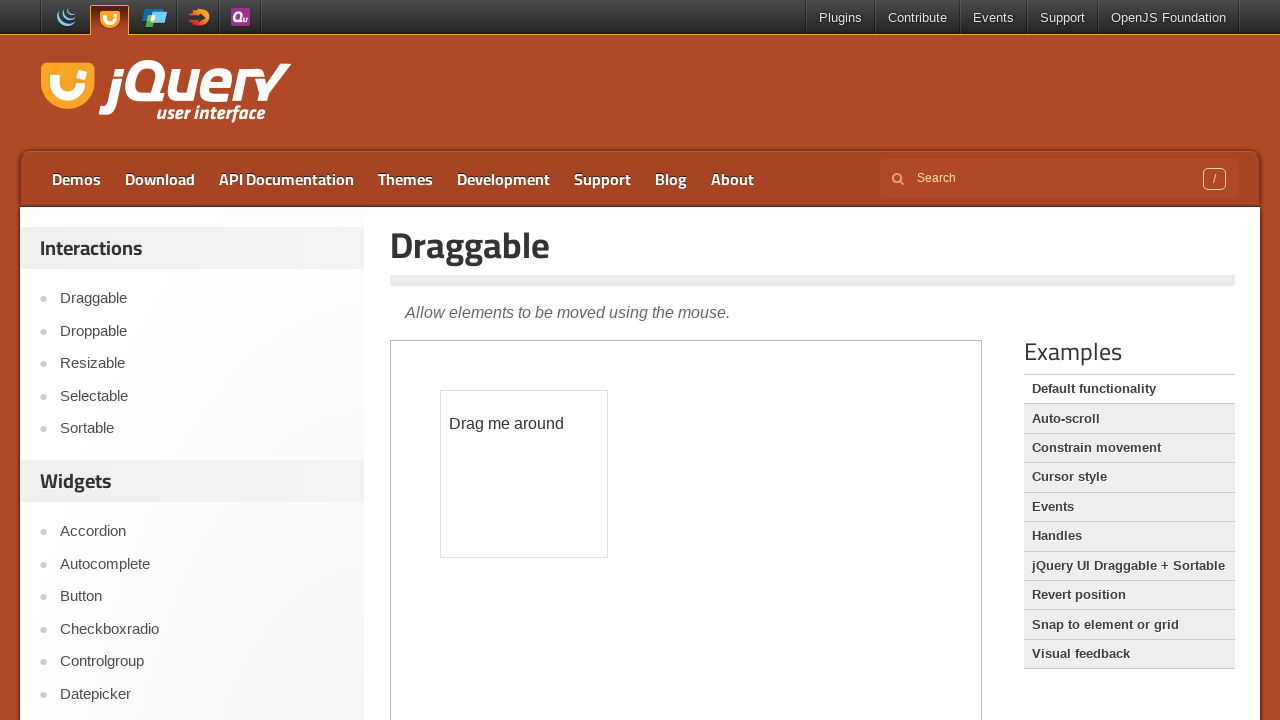

Released mouse button after third drag - all drag operations complete at (524, 474)
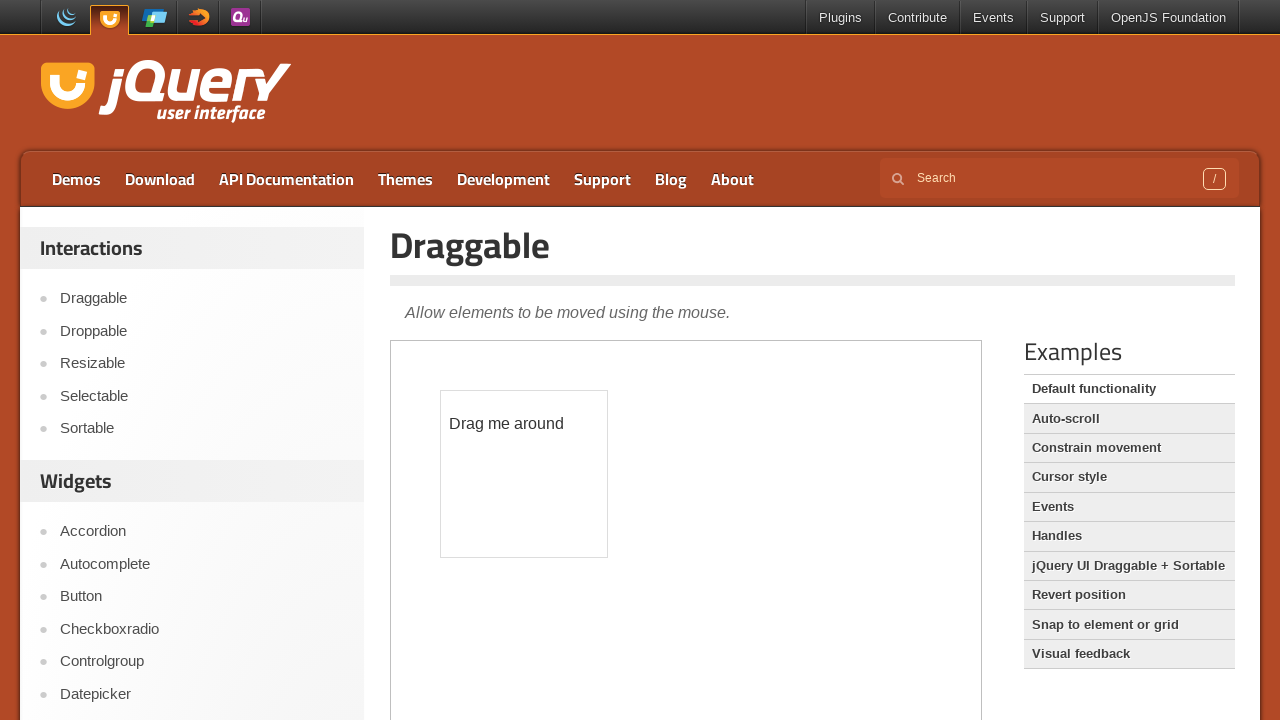

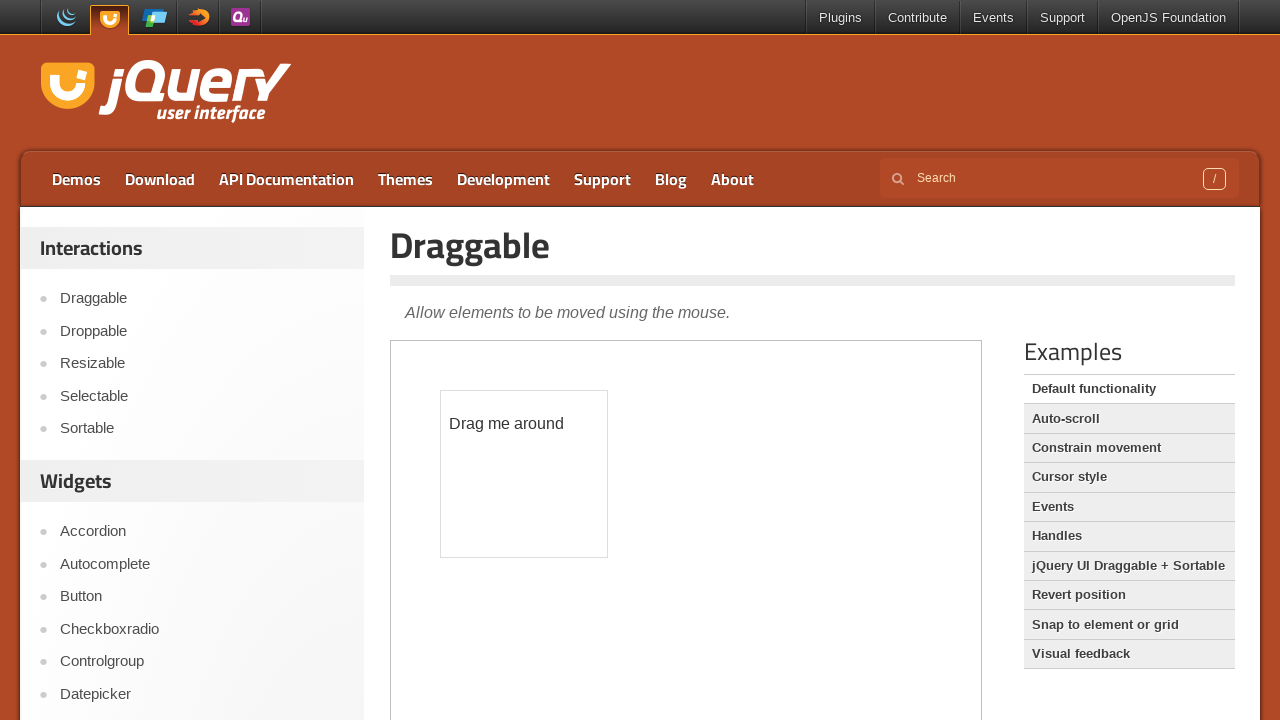